Tests simple alert handling by clicking a button that triggers an alert and accepting it

Starting URL: http://demo.automationtesting.in/Alerts.html

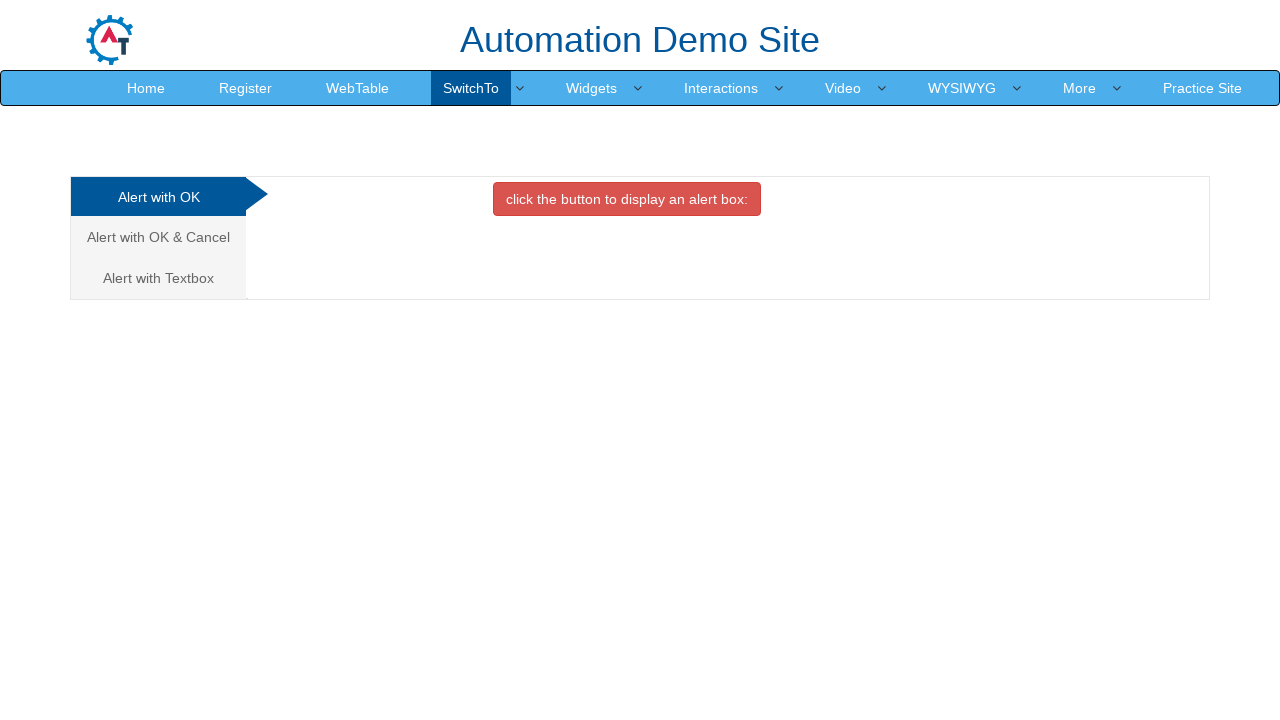

Clicked button to trigger simple alert at (627, 199) on button.btn.btn-danger
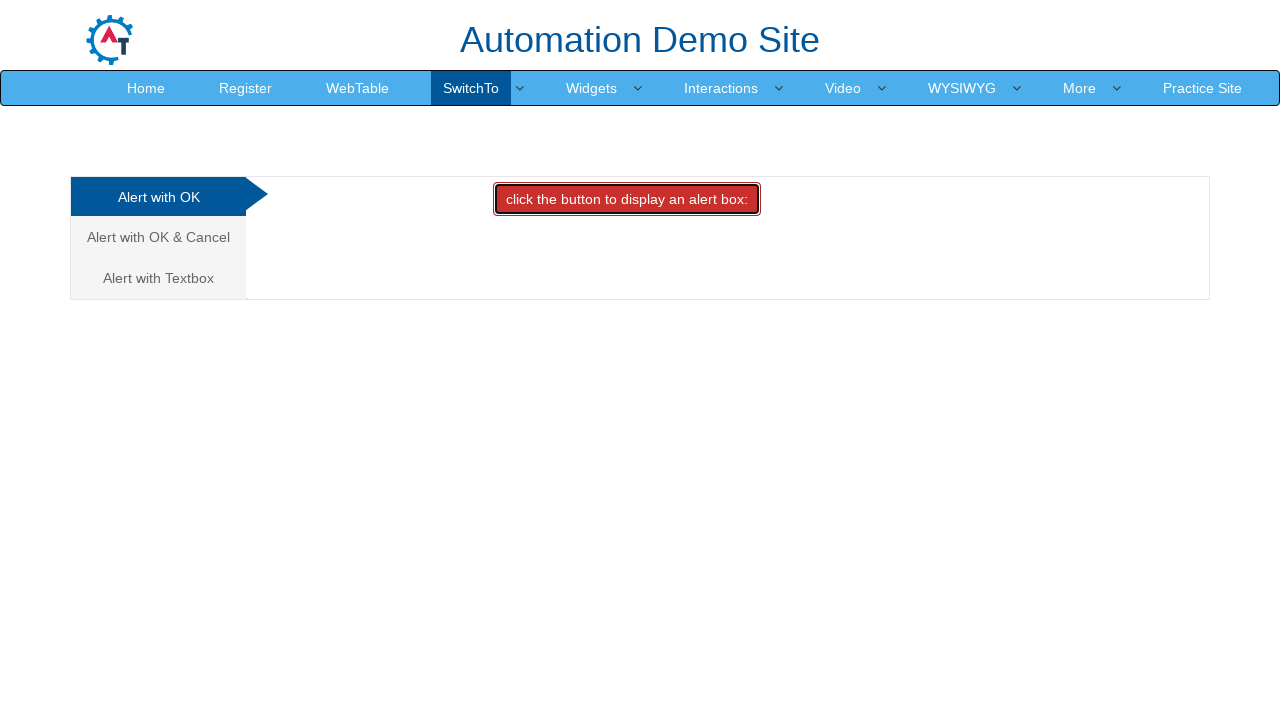

Set up dialog handler to accept alert
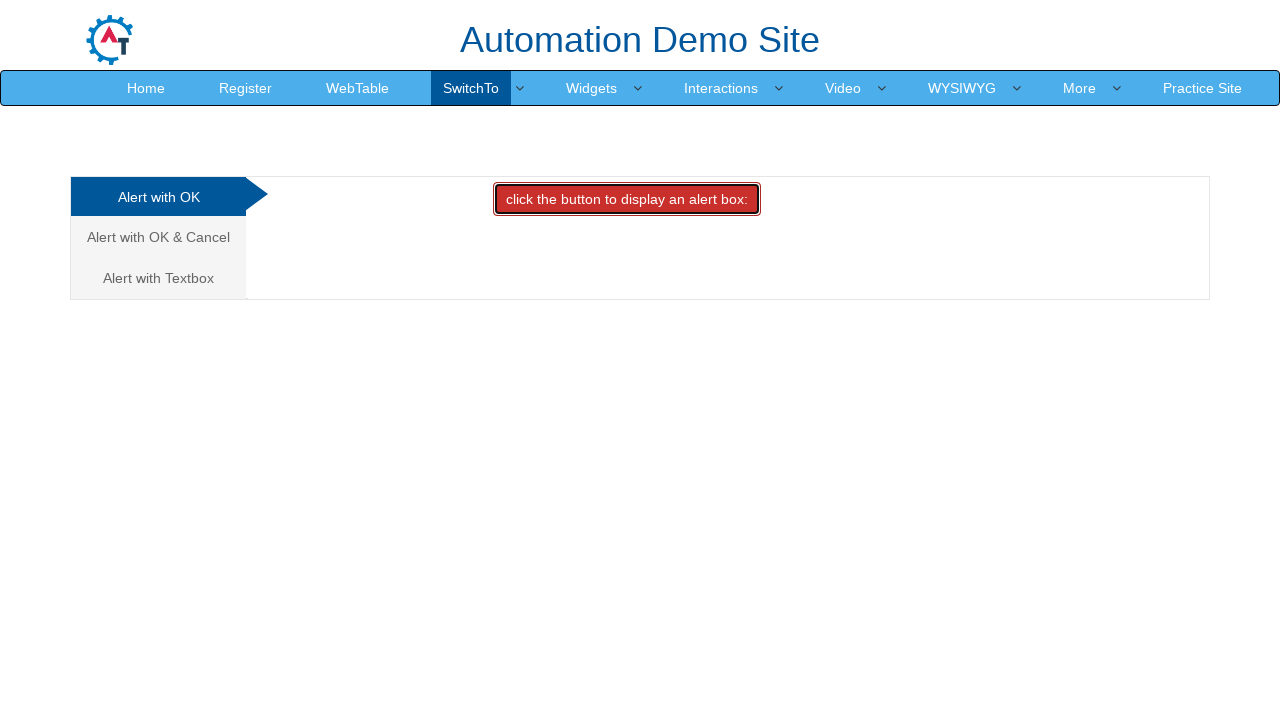

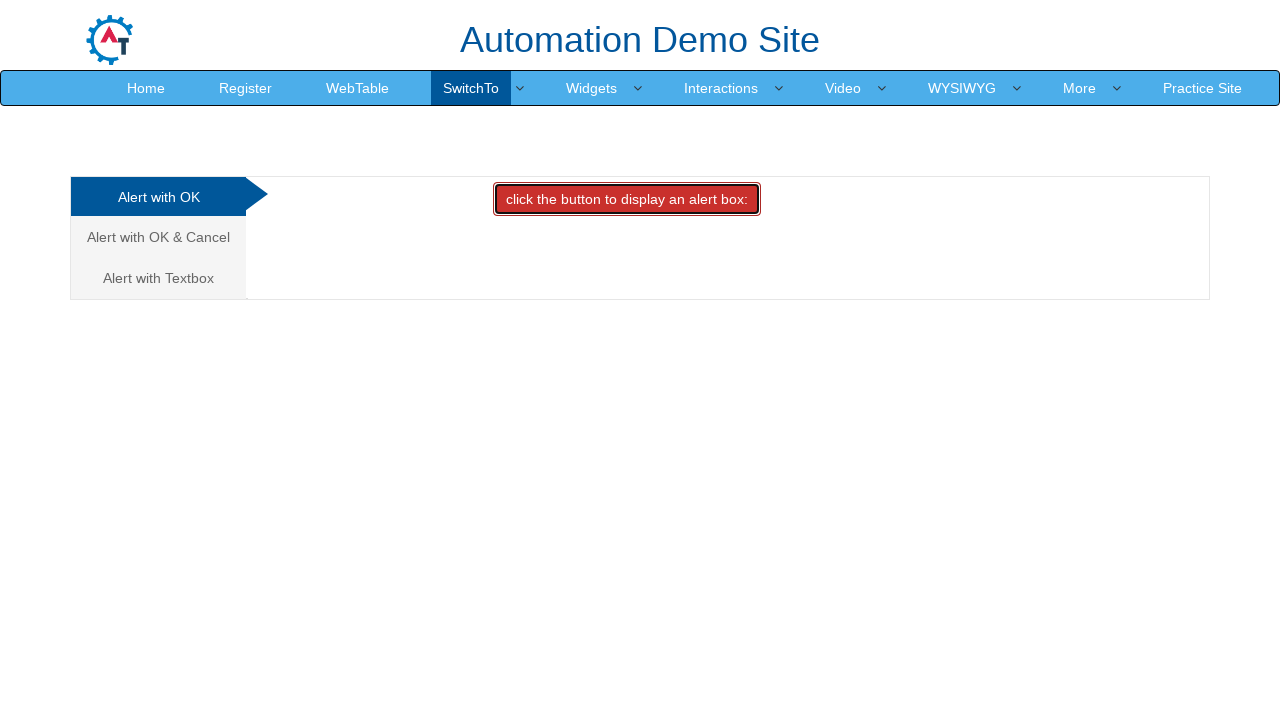